Navigates to Flipkart homepage and waits for the page to load completely, demonstrating basic page navigation with implicit wait.

Starting URL: https://www.flipkart.com/

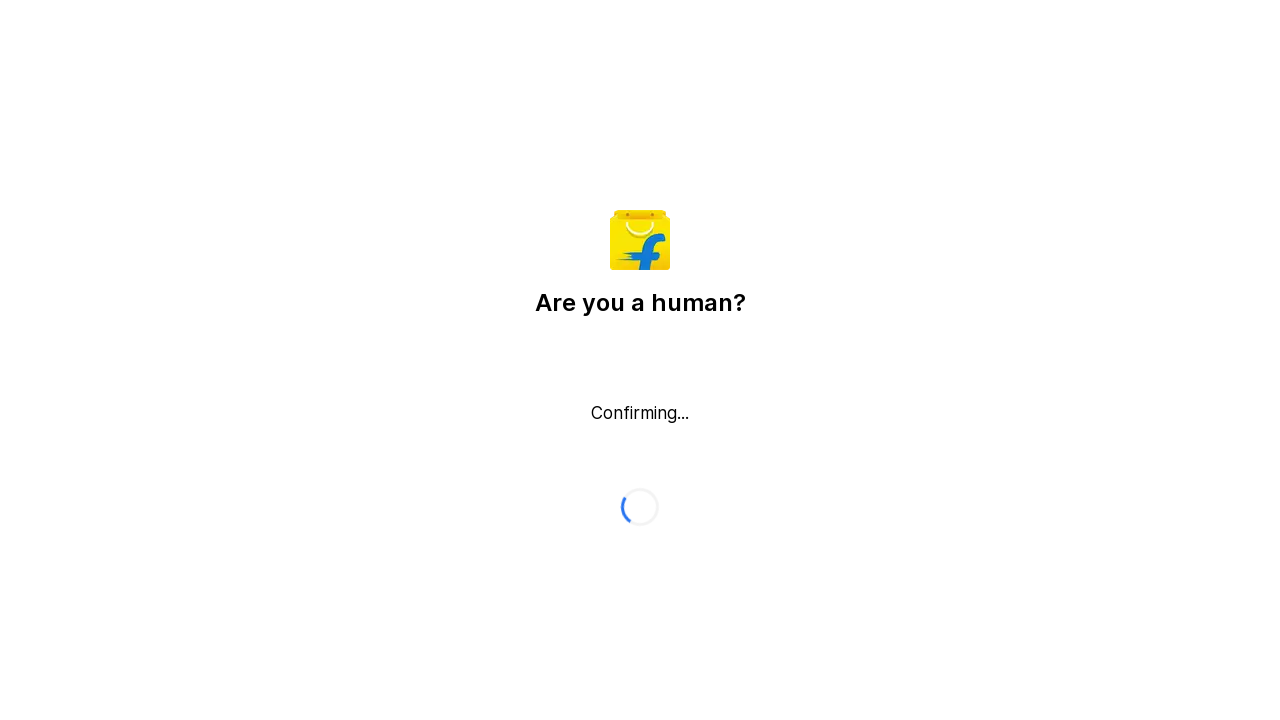

Waited for page network to reach idle state
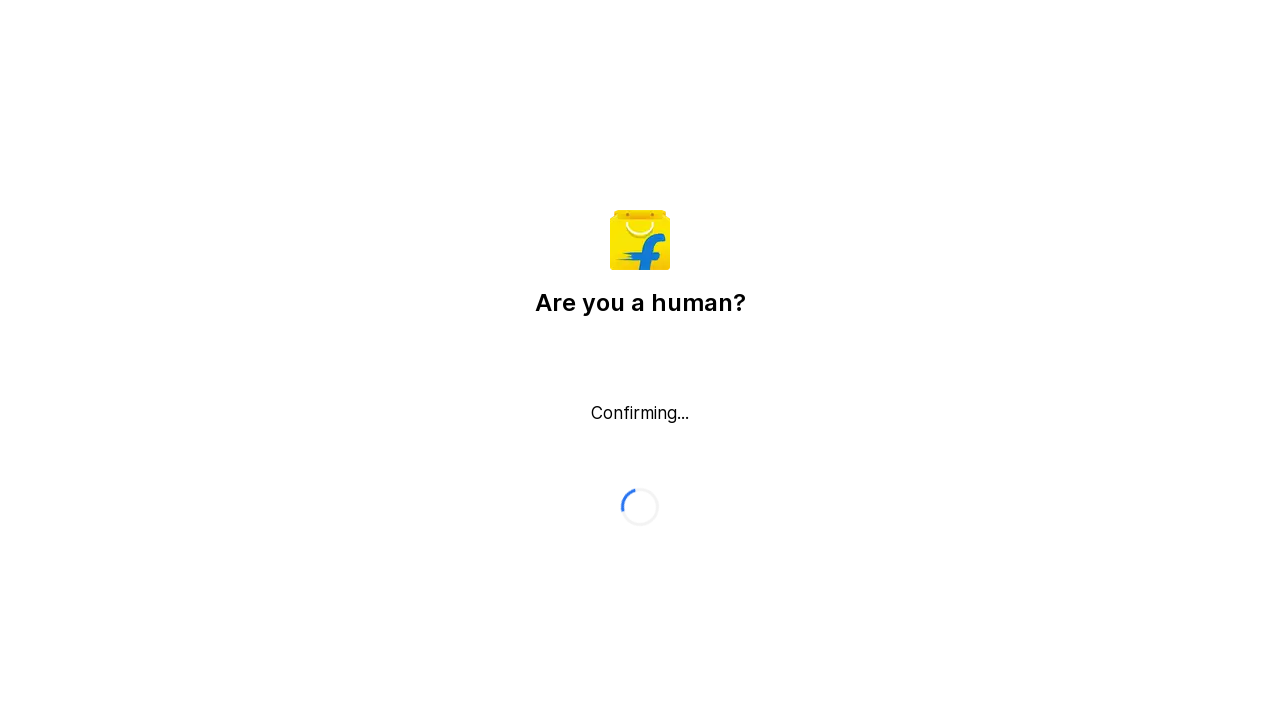

Verified body element is present on Flipkart homepage
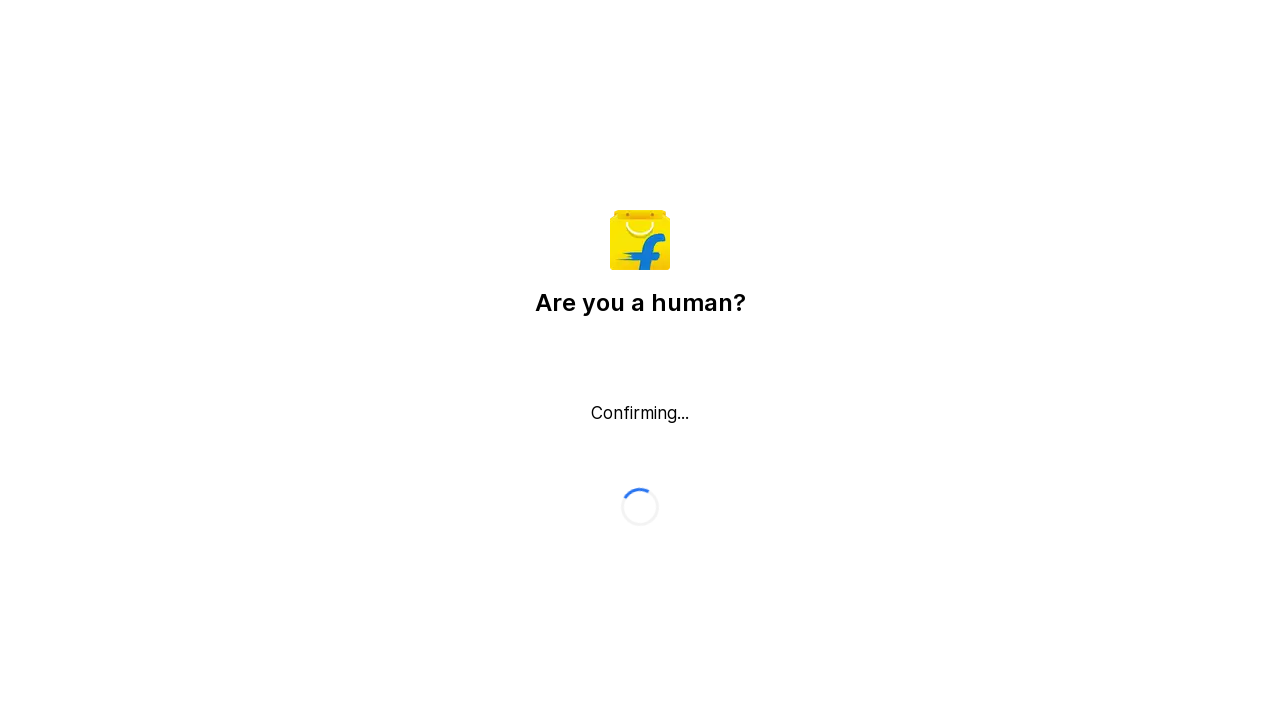

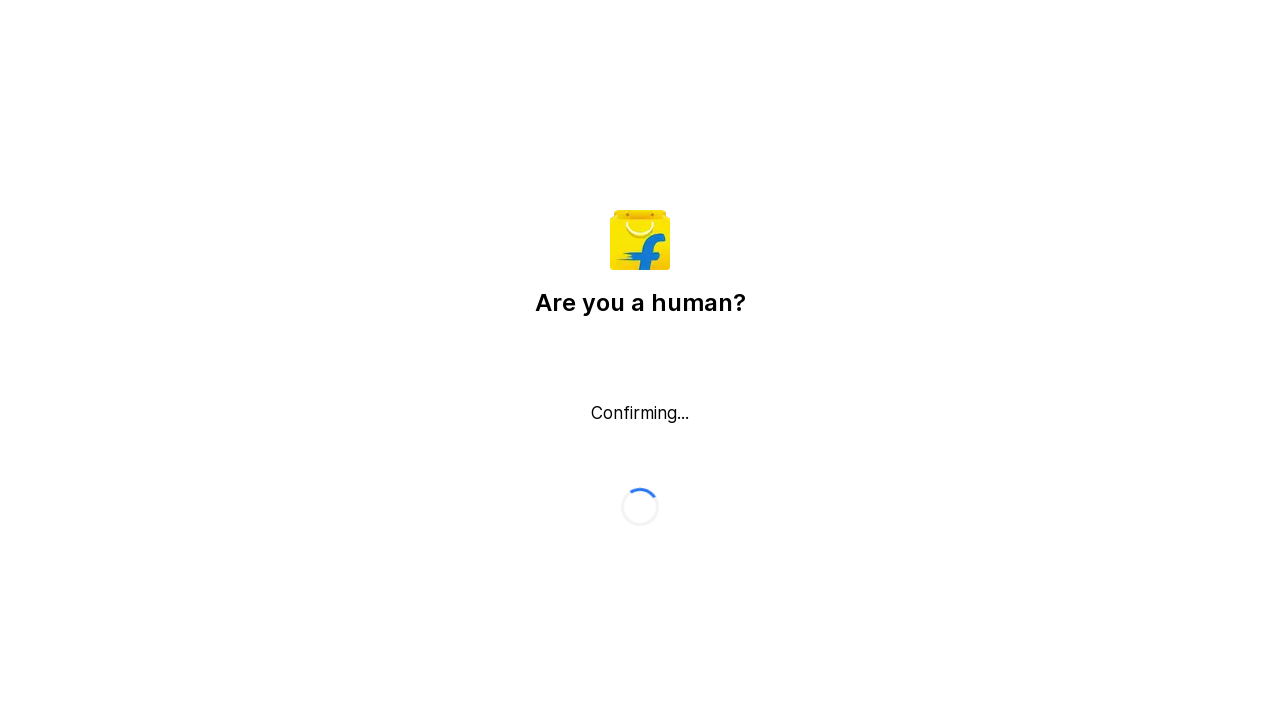